Tests form field clearing and filling functionality by clearing pre-filled username and password fields and entering new values

Starting URL: https://demo.vtiger.com/vtigercrm/

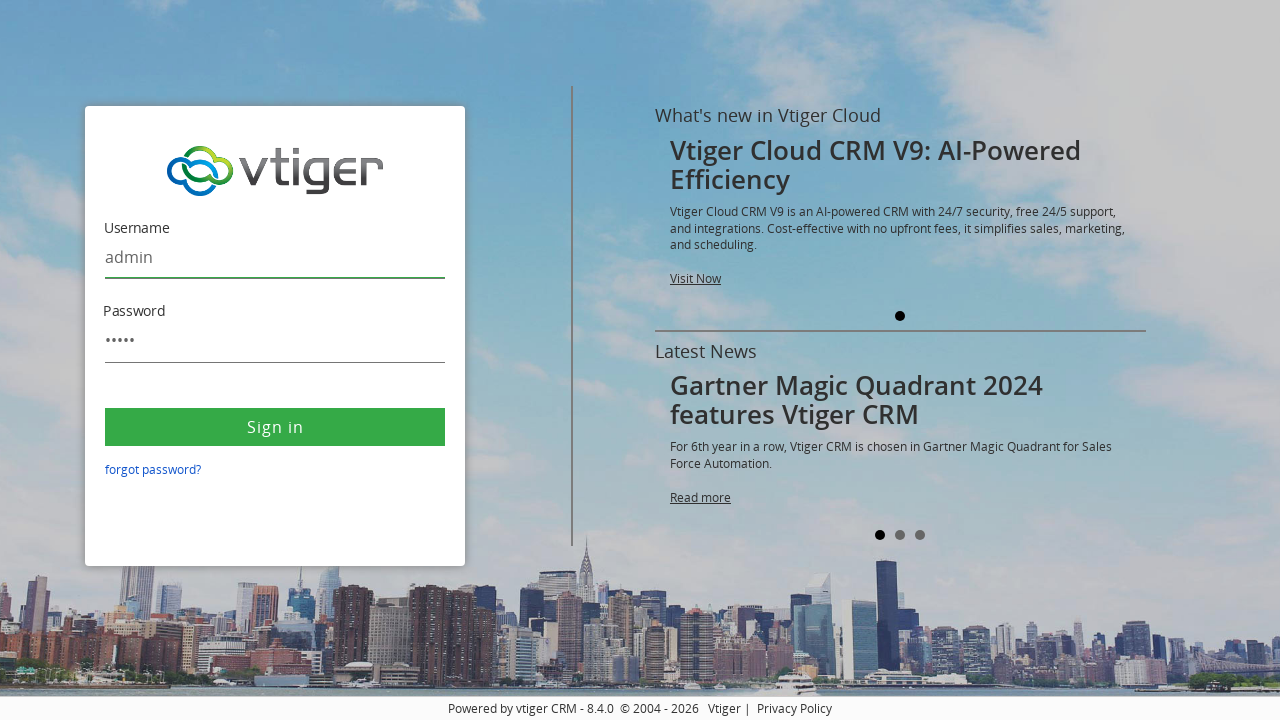

Cleared pre-filled username field on #username
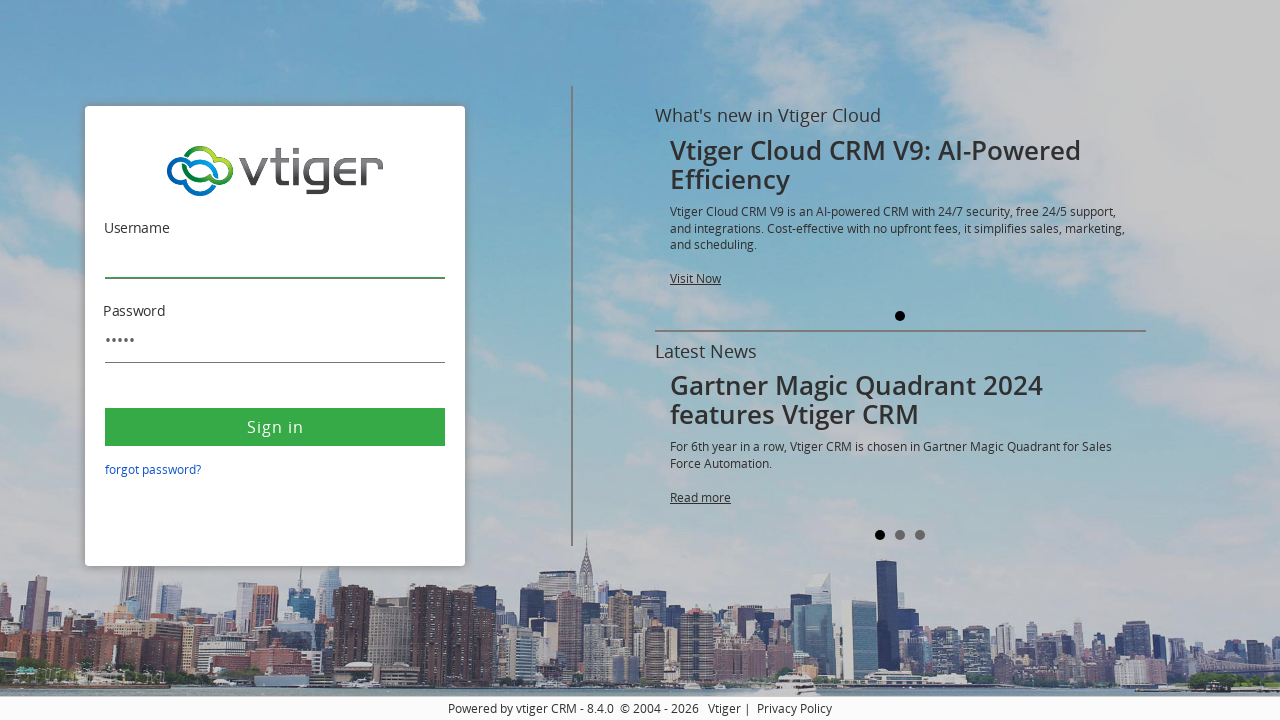

Filled username field with 'testing' on #username
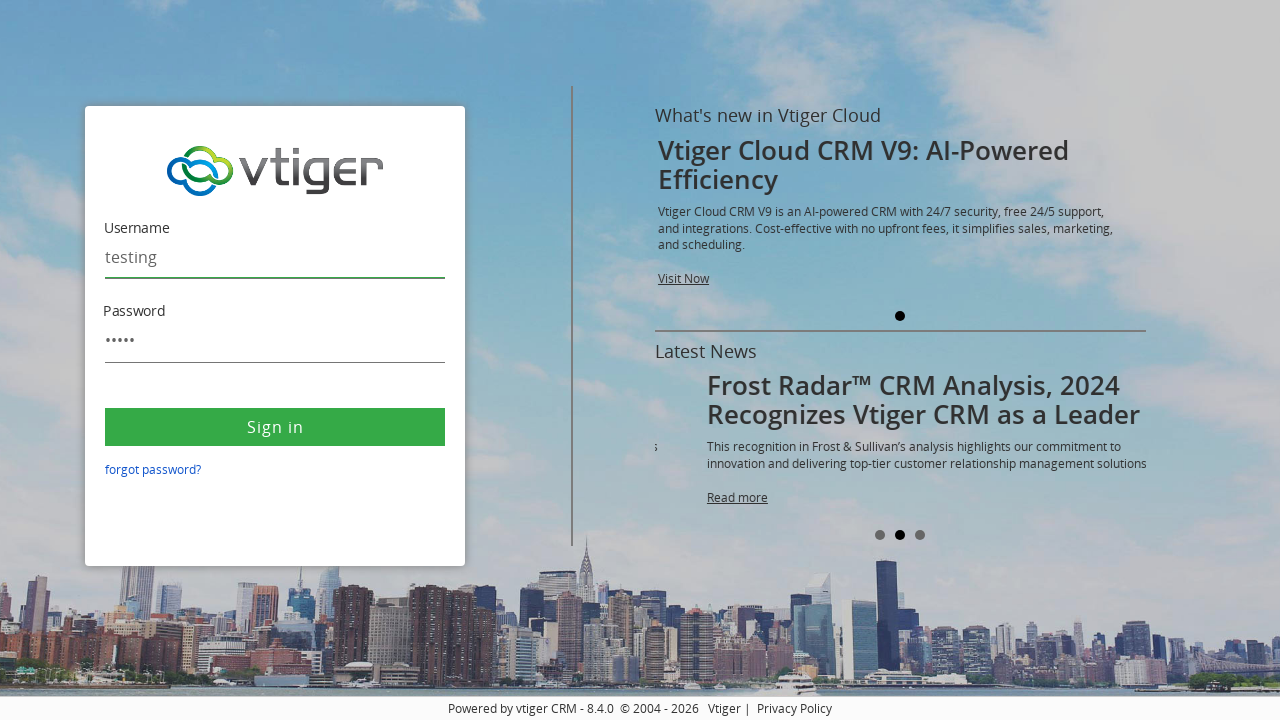

Cleared pre-filled password field on #password
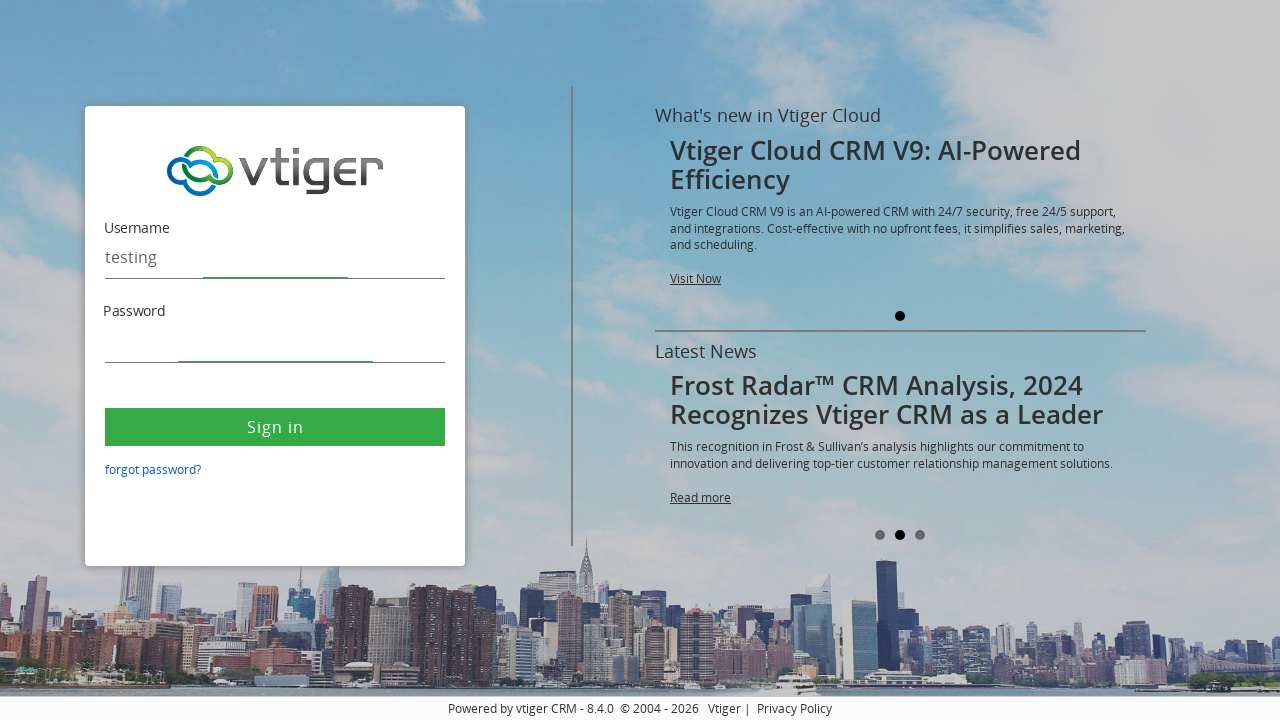

Filled password field with '123456' on #password
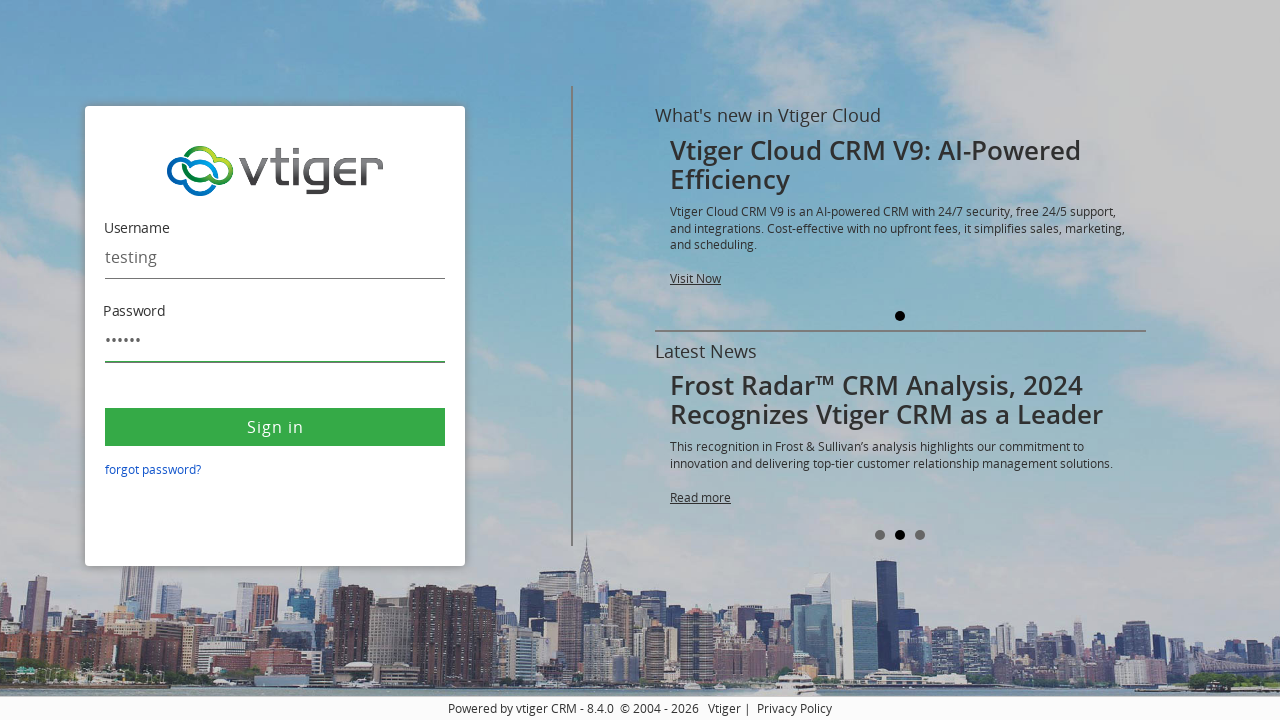

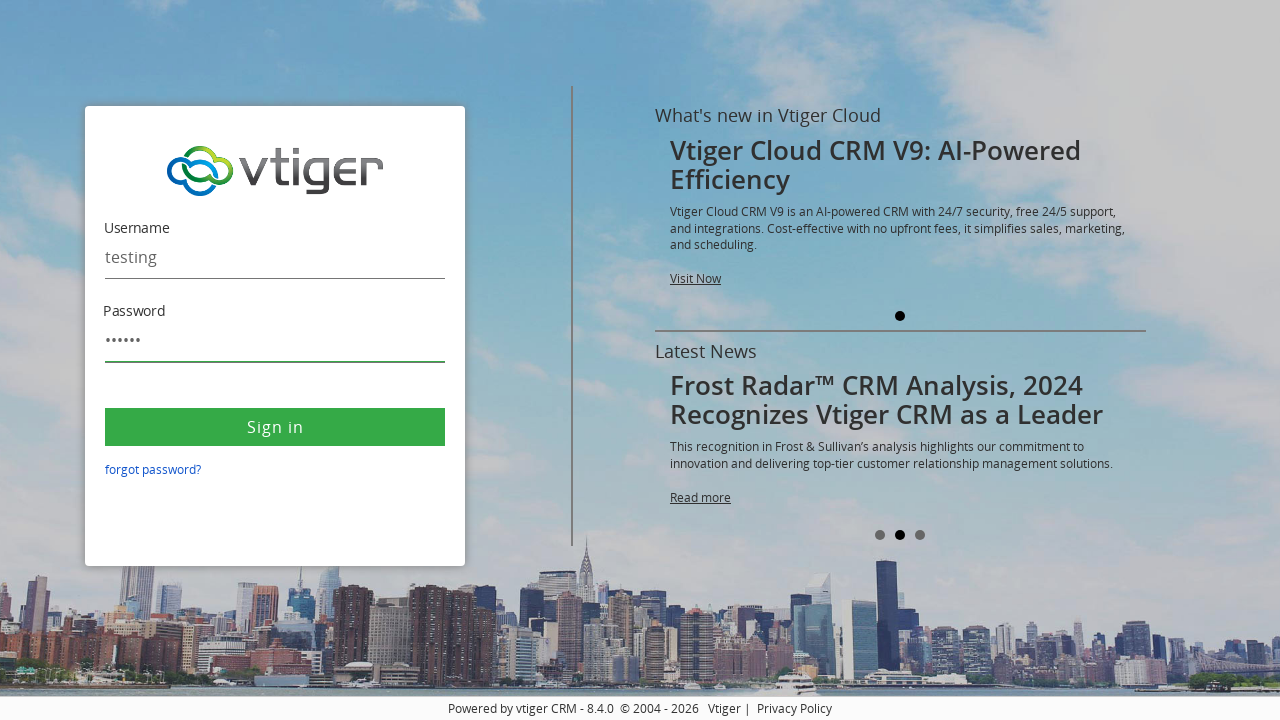